Navigates to a YouTube video page and verifies that the video player and duration element are present

Starting URL: https://www.youtube.com/watch?v=dQw4w9WgXcQ

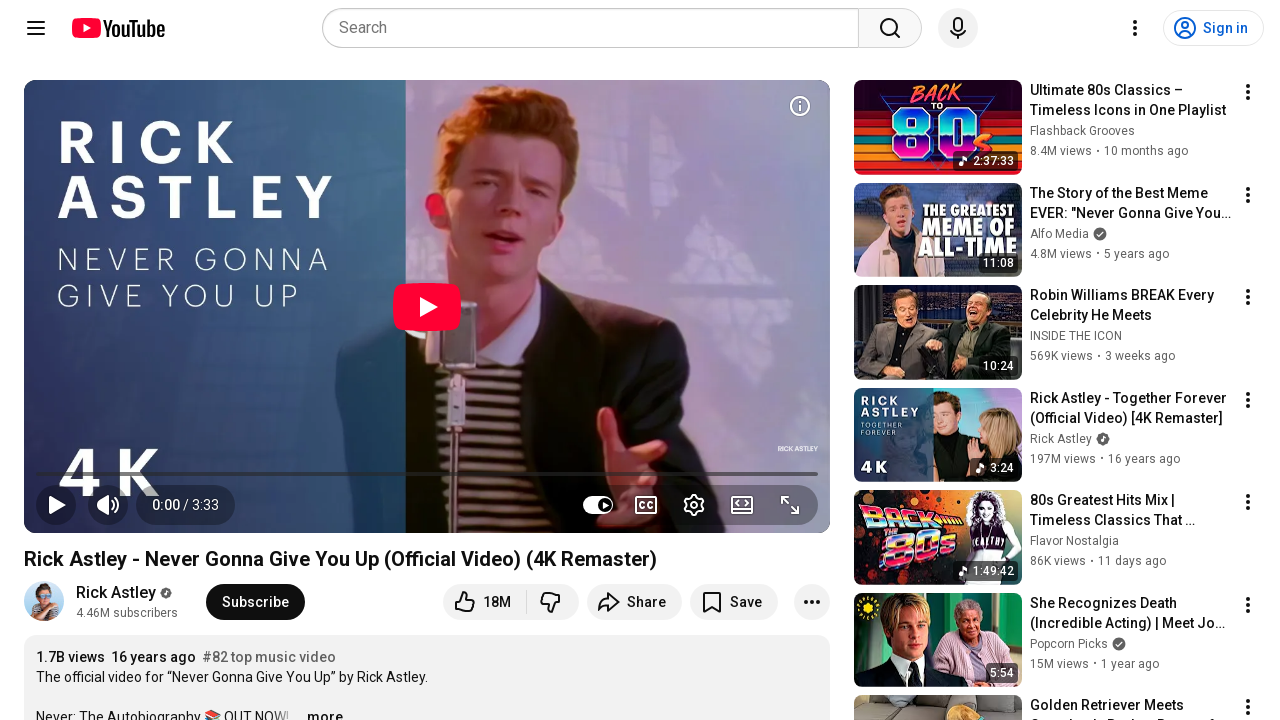

Navigated to YouTube video page (Rick Roll)
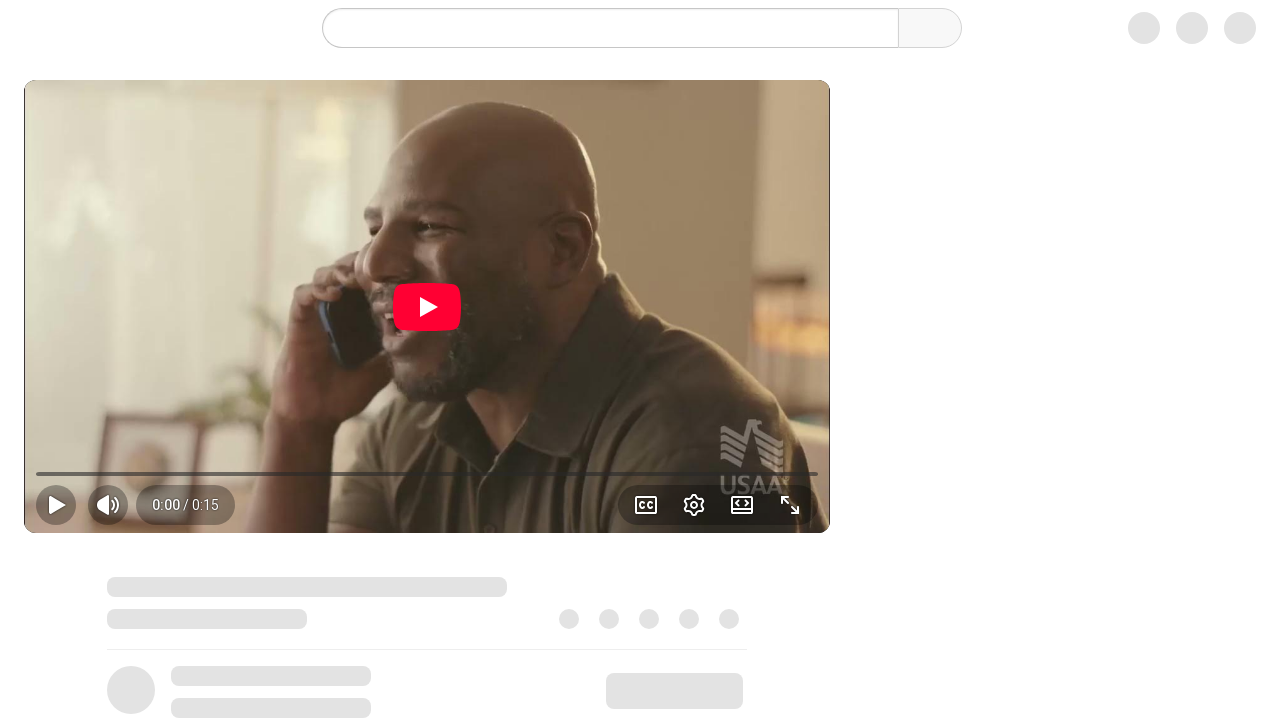

Video player element loaded
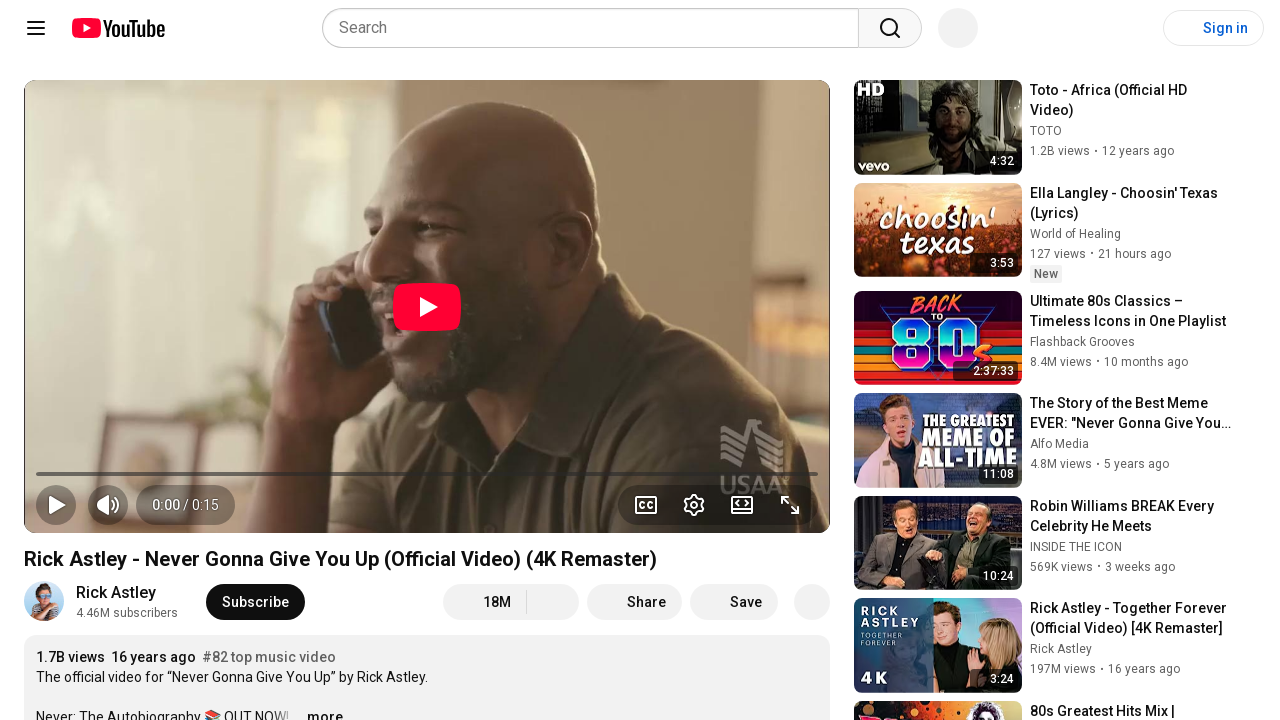

Video duration element is present
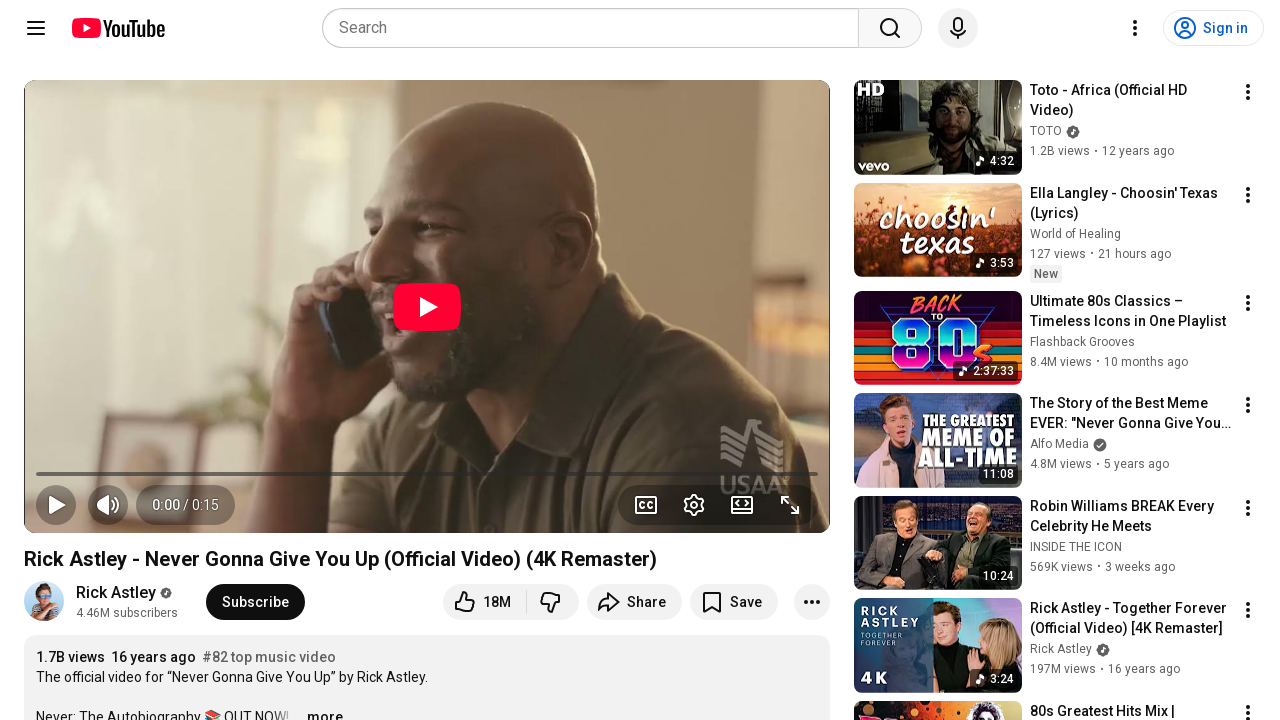

Verified video player is visible
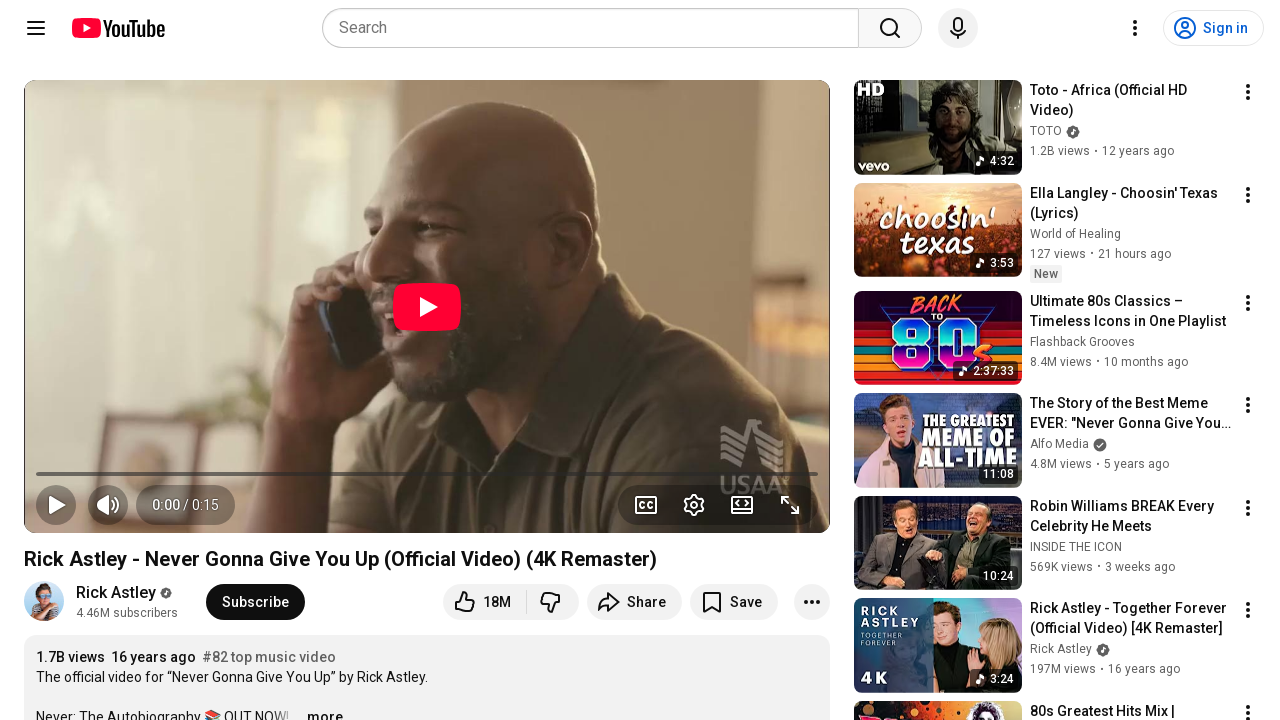

Verified video duration element is visible
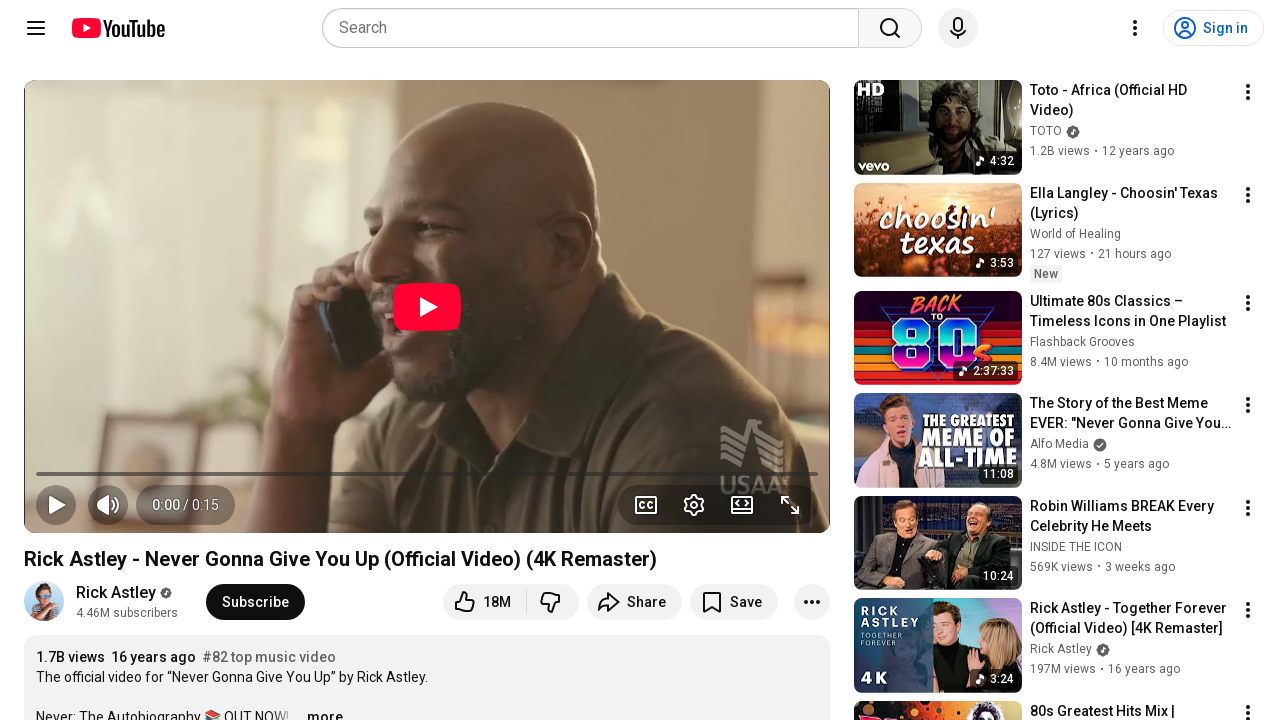

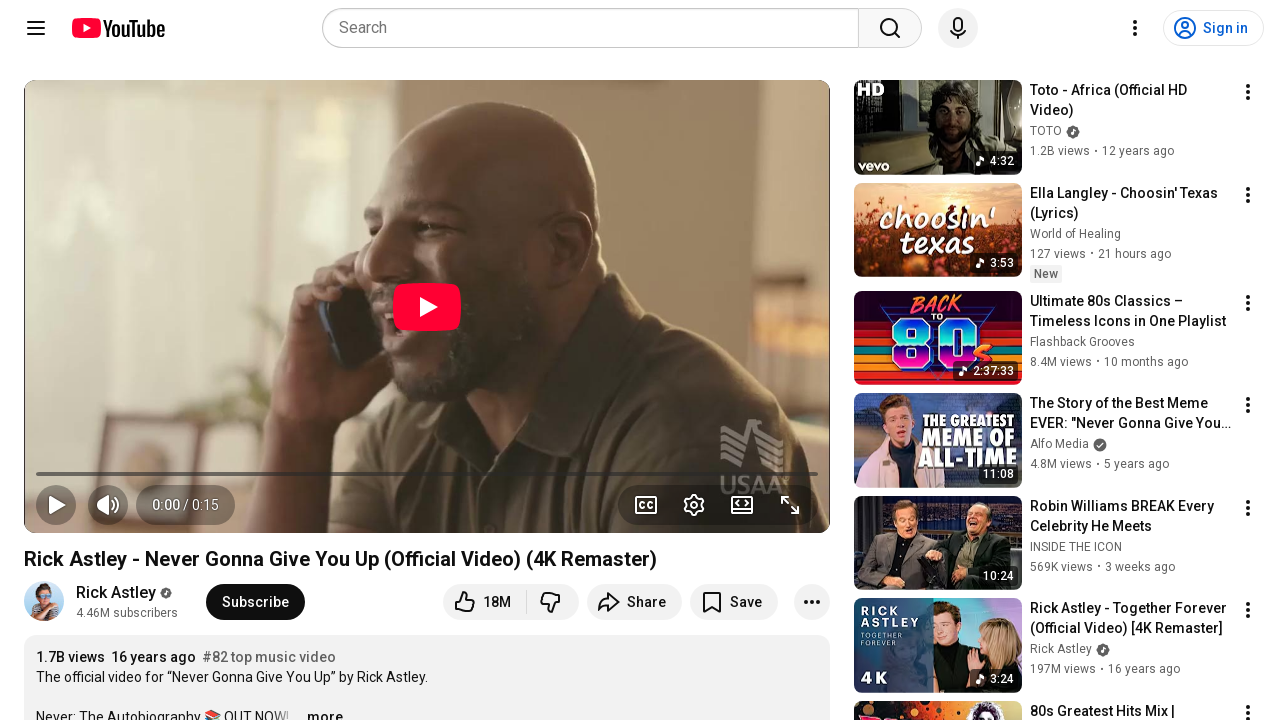